Tests a web form by filling a text field and submitting it to verify the success message

Starting URL: https://www.selenium.dev/selenium/web/web-form.html

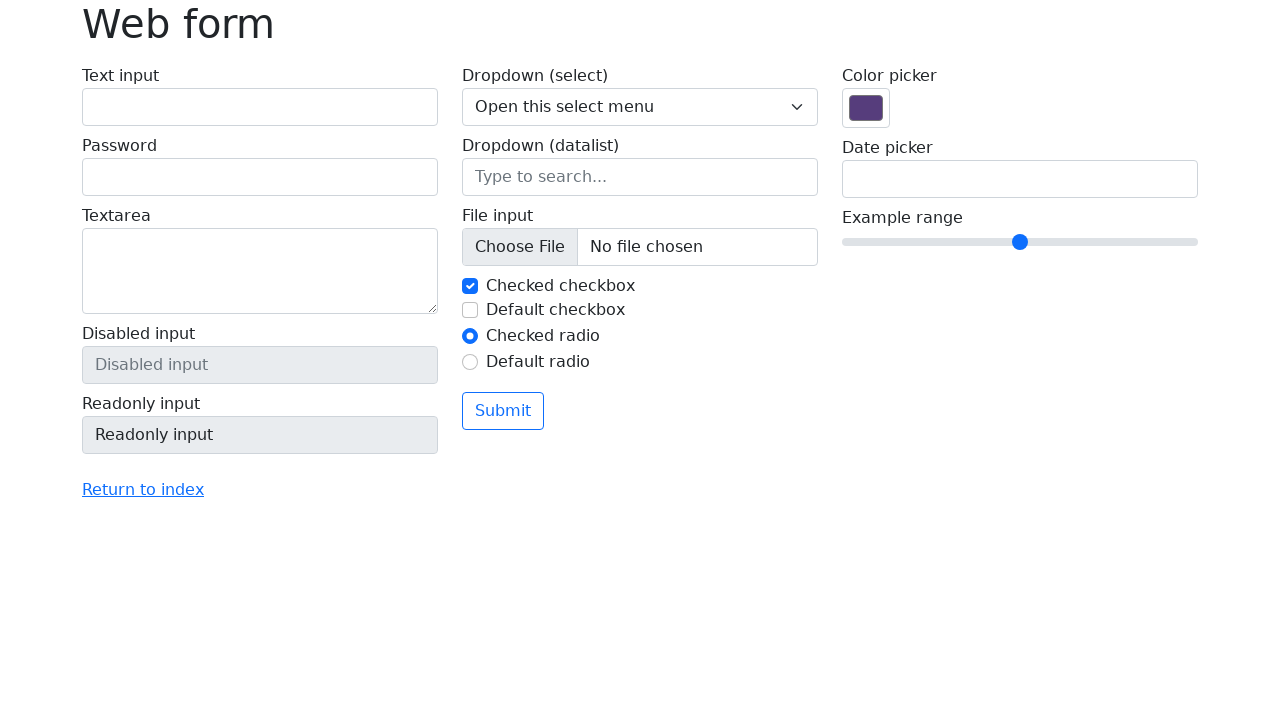

Filled text field with 'Selenium' on input[name='my-text']
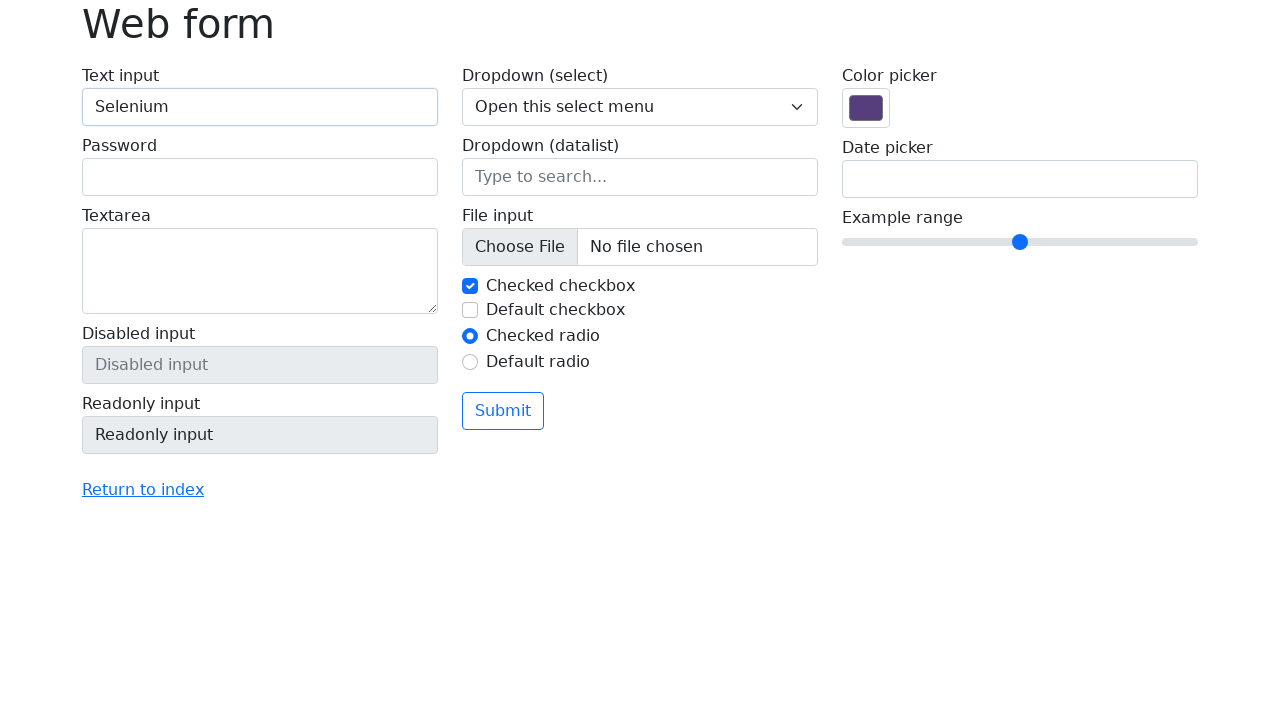

Clicked submit button at (503, 411) on button
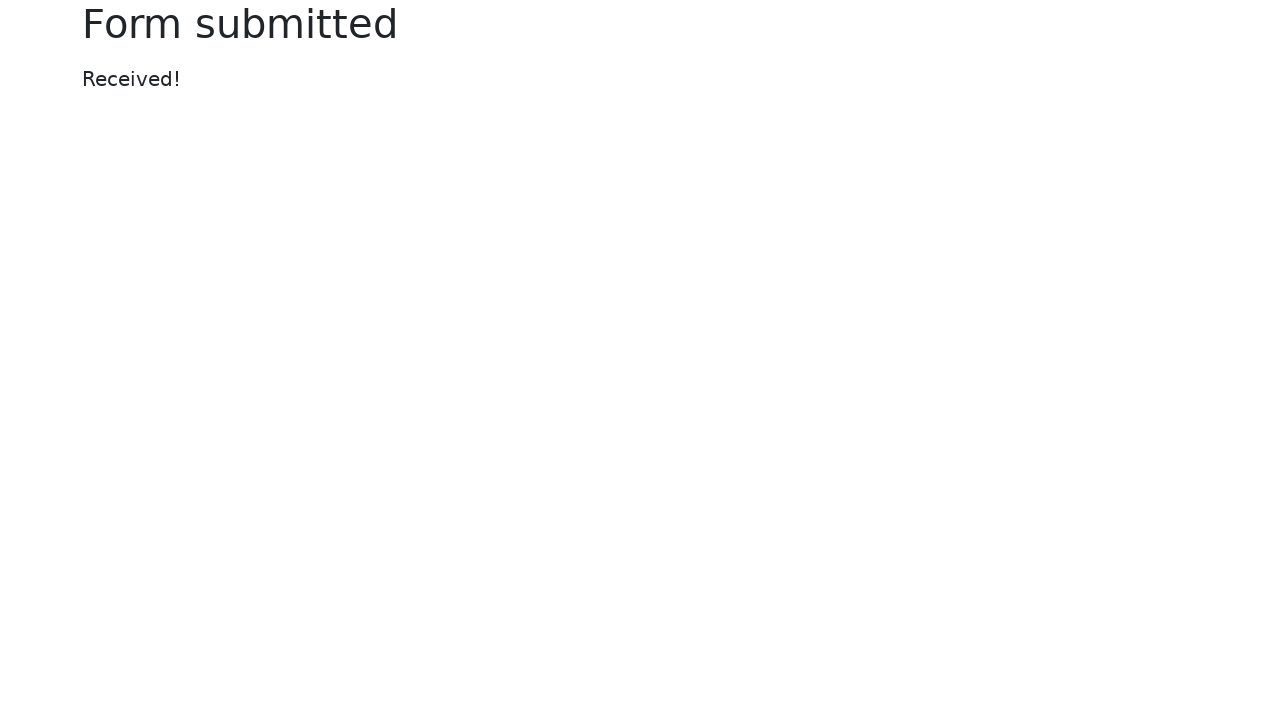

Success message appeared
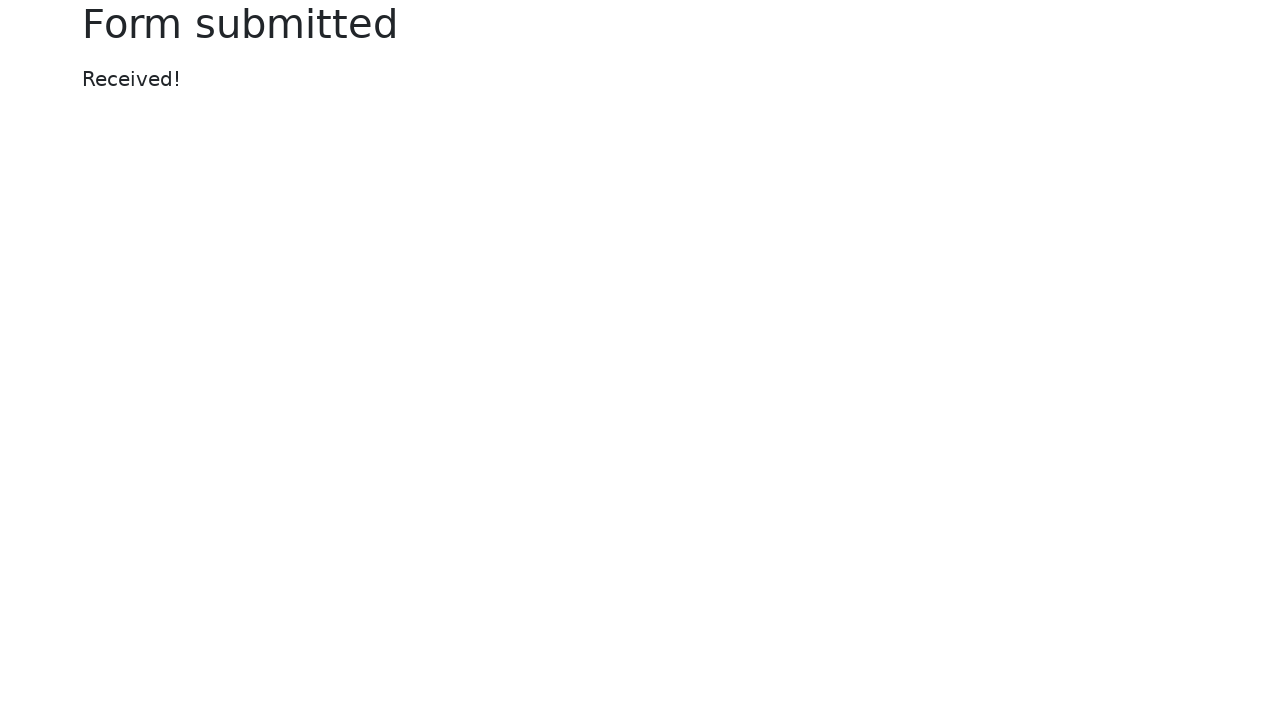

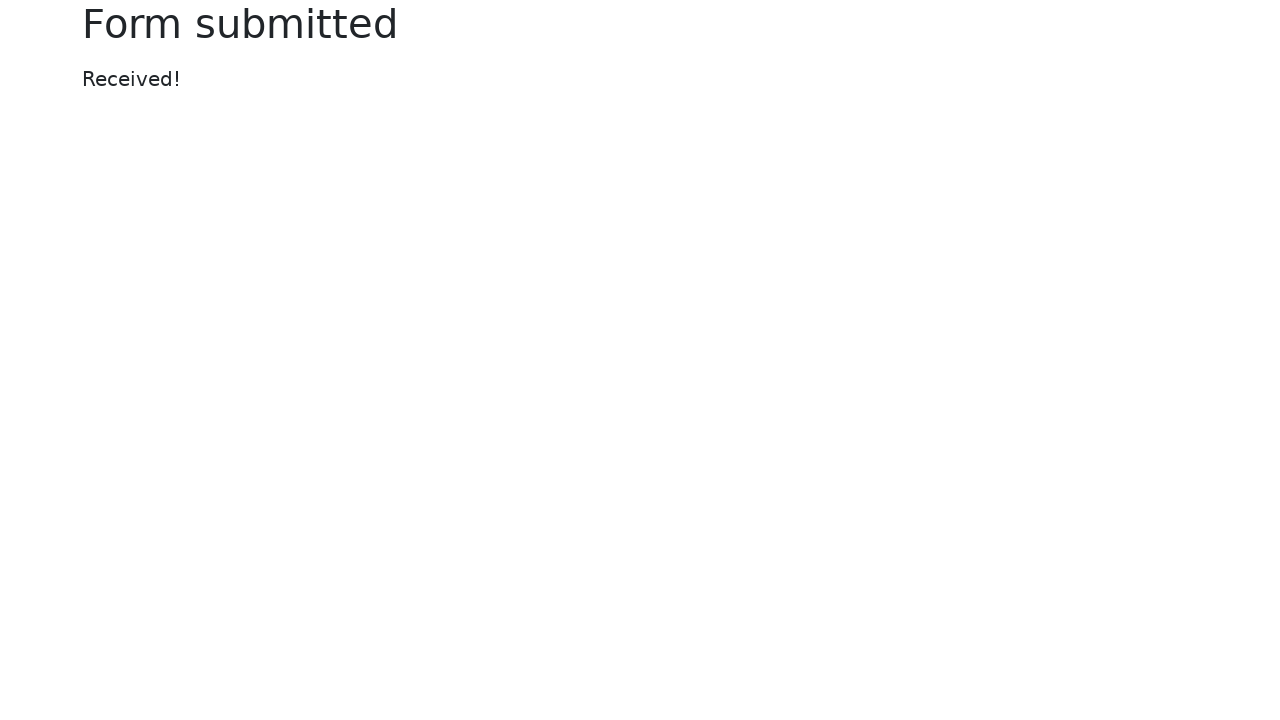